Navigates to Tickertape mutual fund screener page and waits for page to load

Starting URL: https://www.tickertape.in/screener/mutual-fund

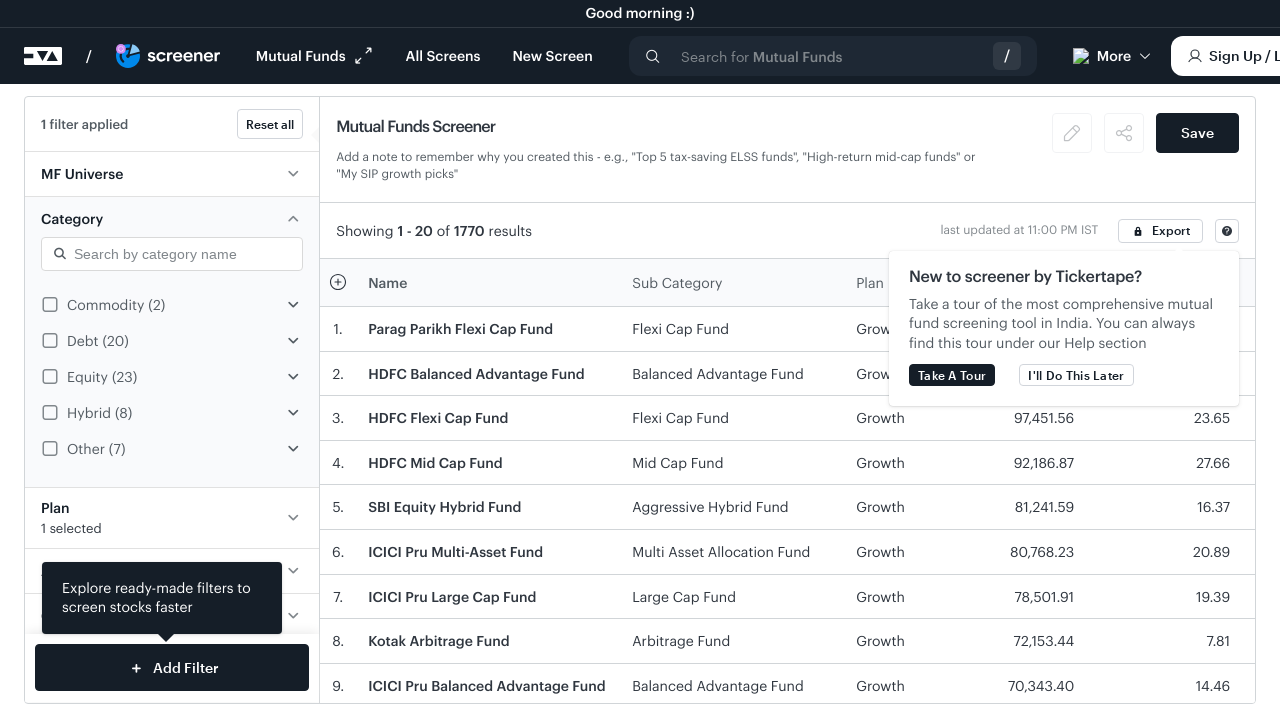

Waited for Tickertape mutual fund screener page to fully load (networkidle state)
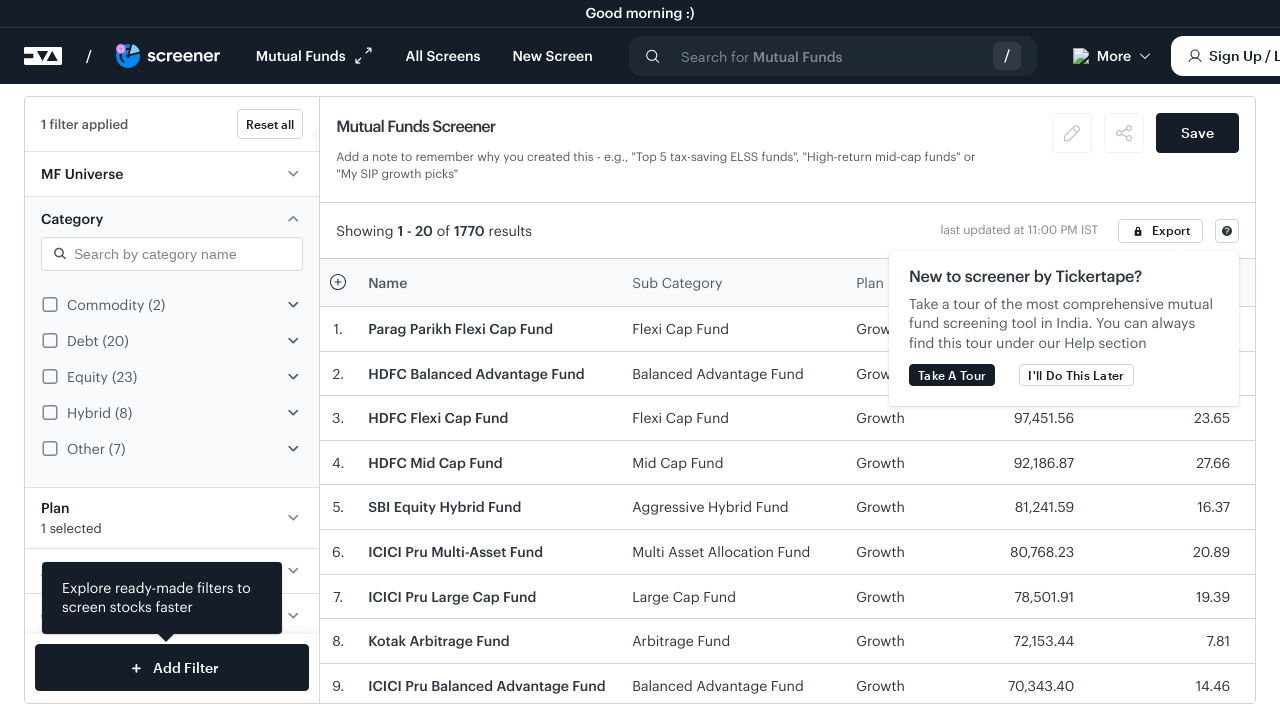

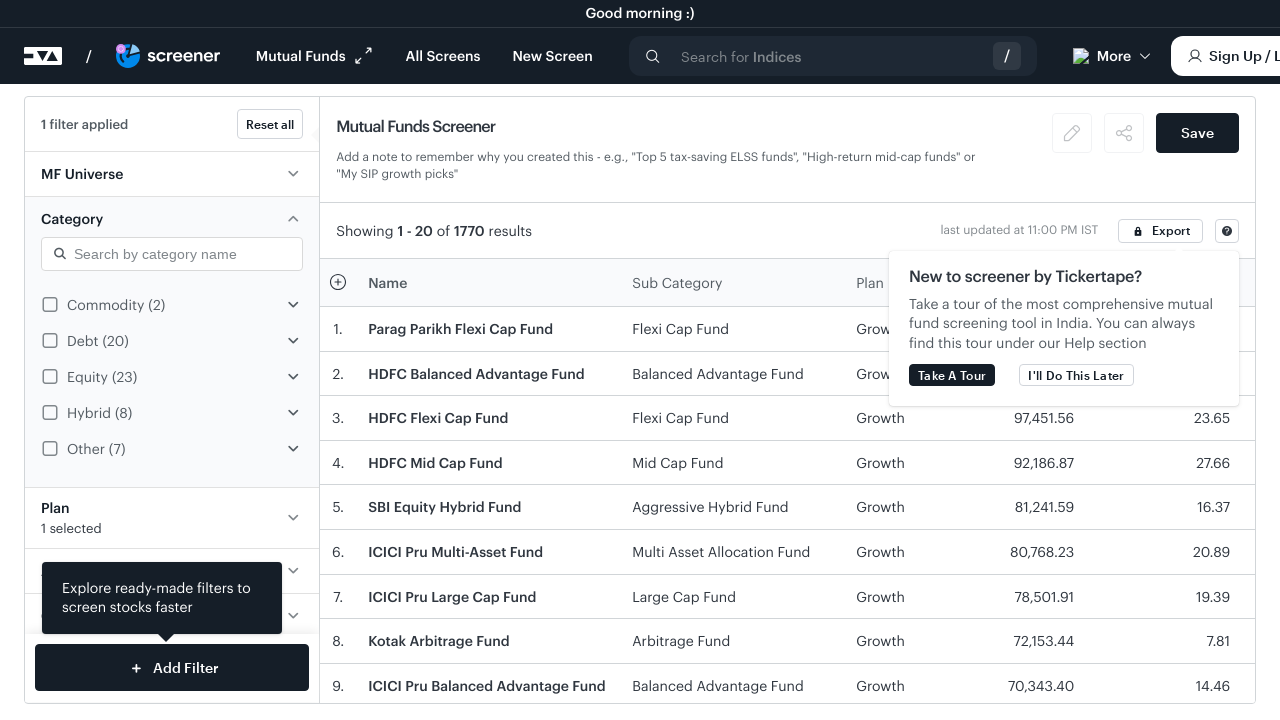